Tests Vue.js dropdown selection by selecting different options from the dropdown menu

Starting URL: https://mikerodham.github.io/vue-dropdowns/

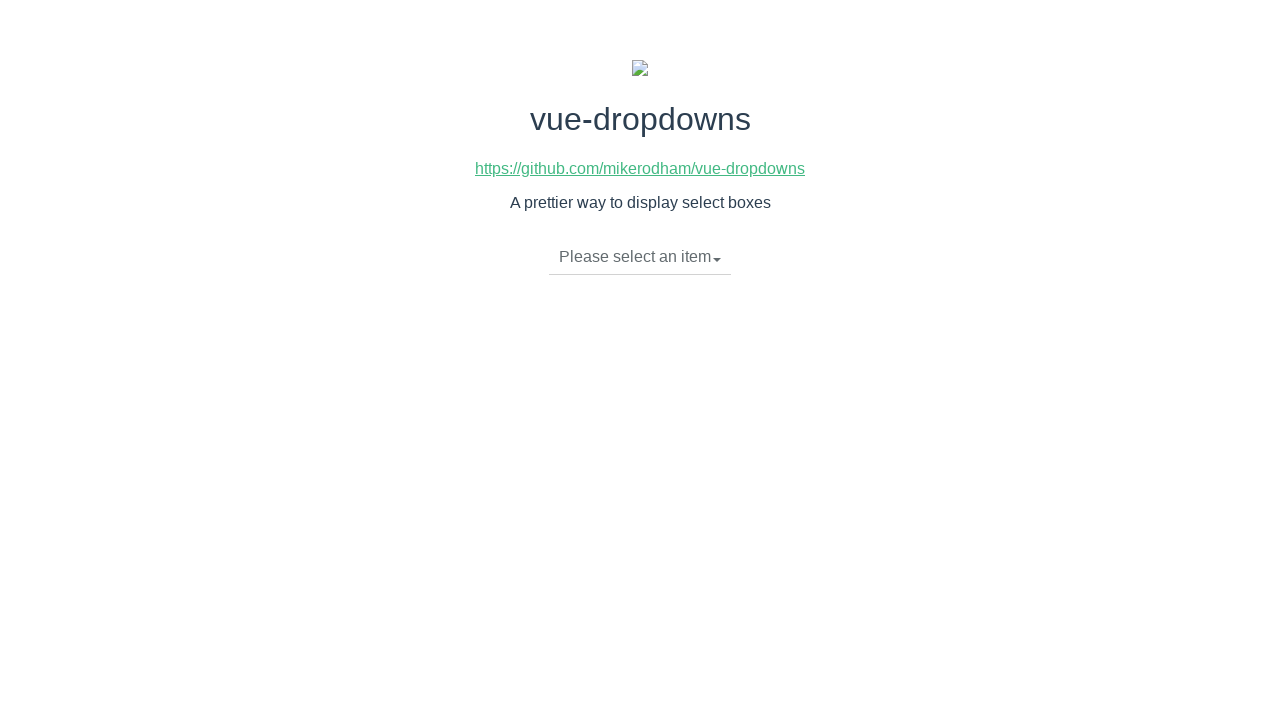

Clicked dropdown button to open menu at (640, 258) on div.btn-group
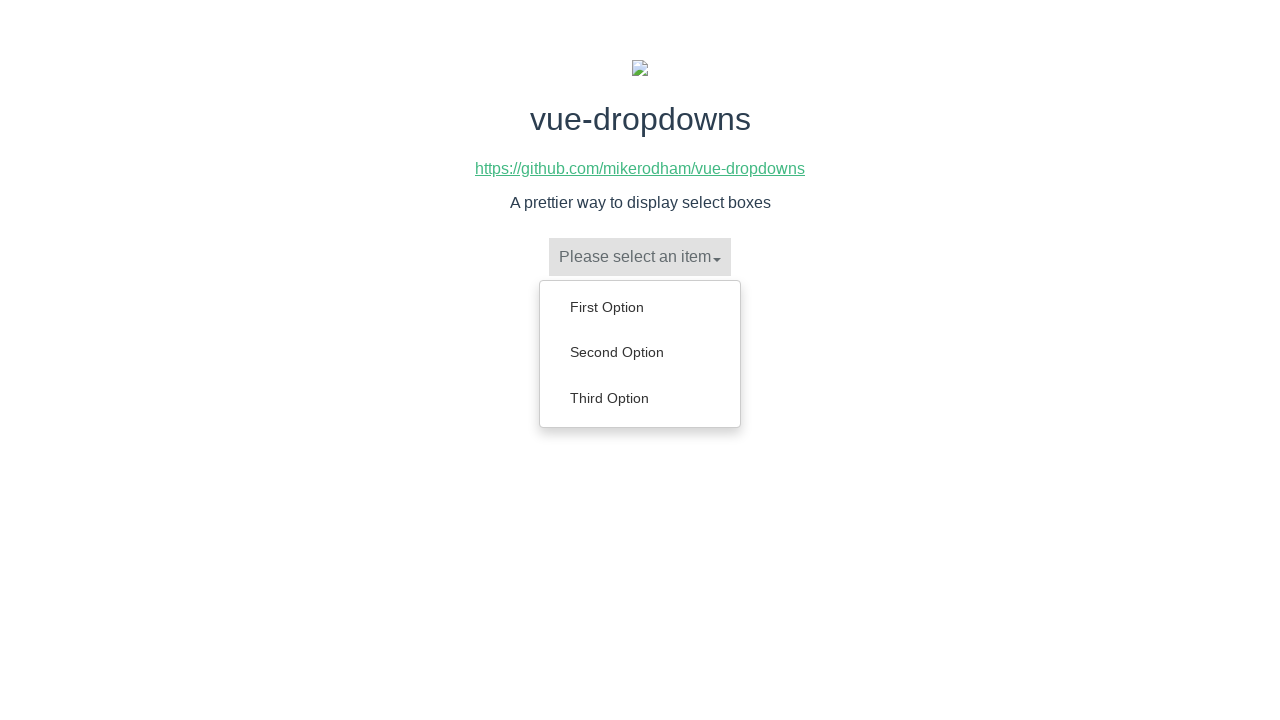

Dropdown menu items loaded
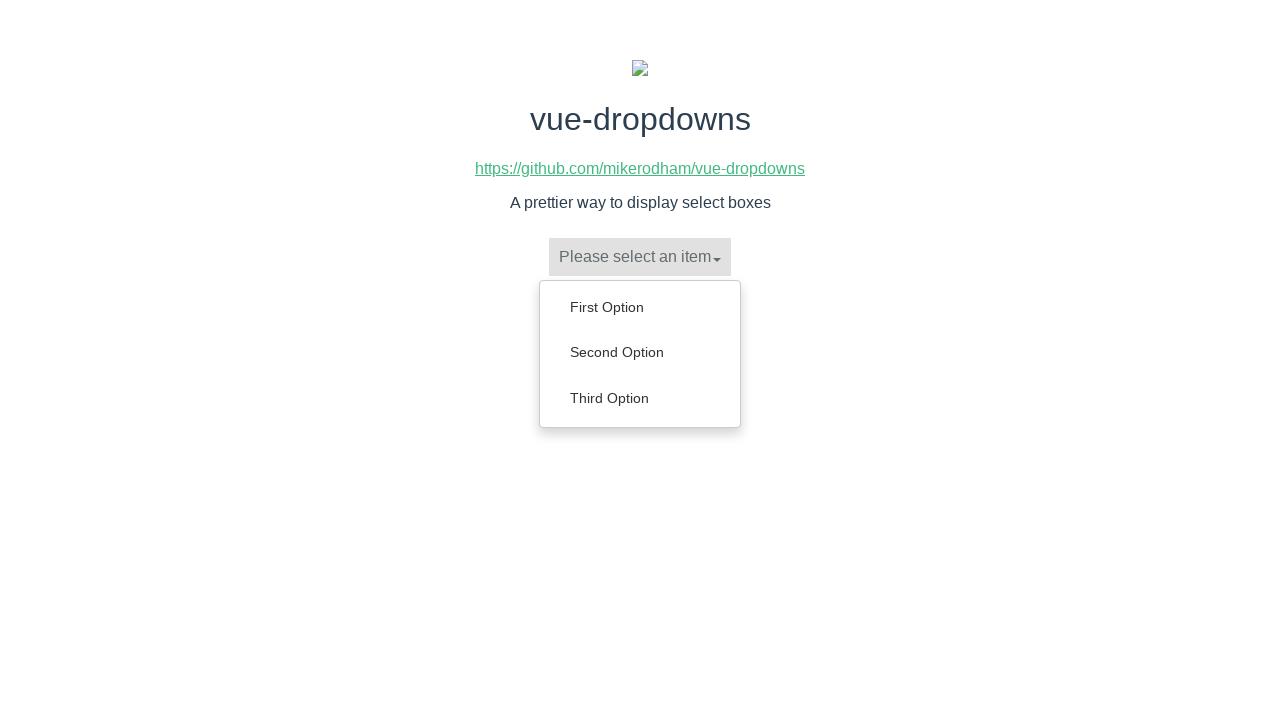

Selected 'Second Option' from dropdown at (640, 352) on ul.dropdown-menu>li:has-text('Second Option')
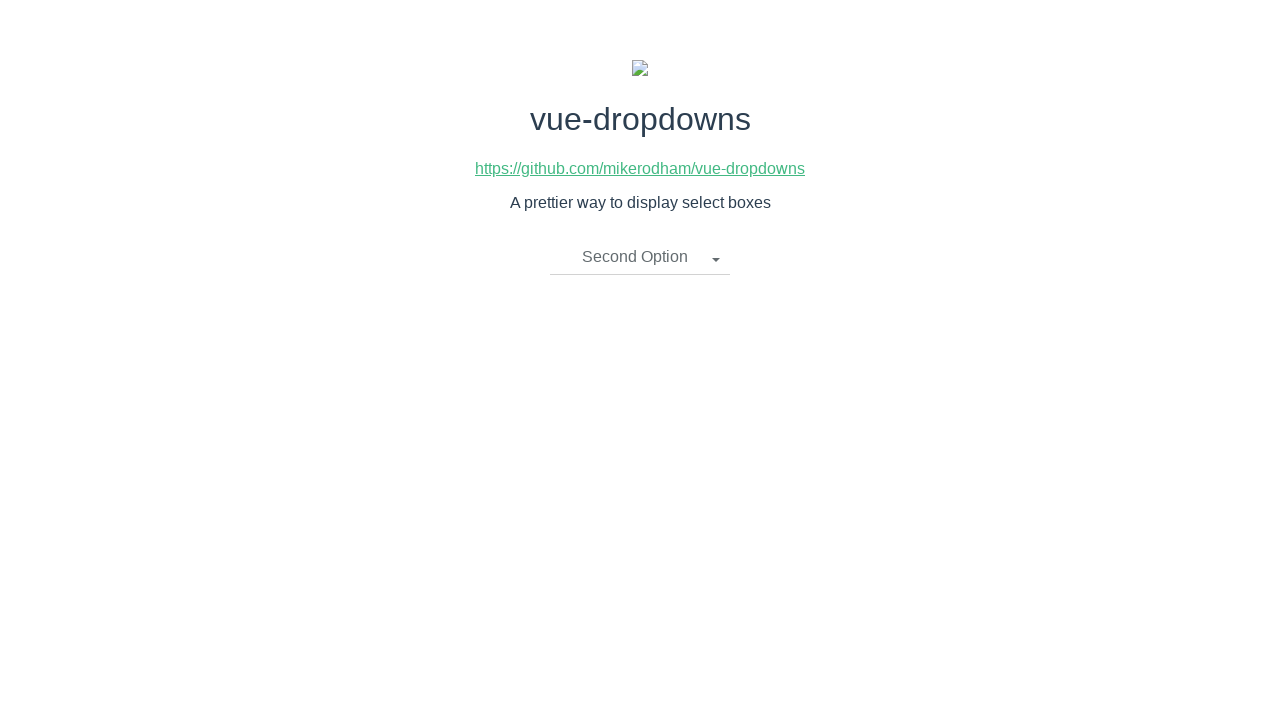

Clicked dropdown button to open menu at (640, 258) on div.btn-group
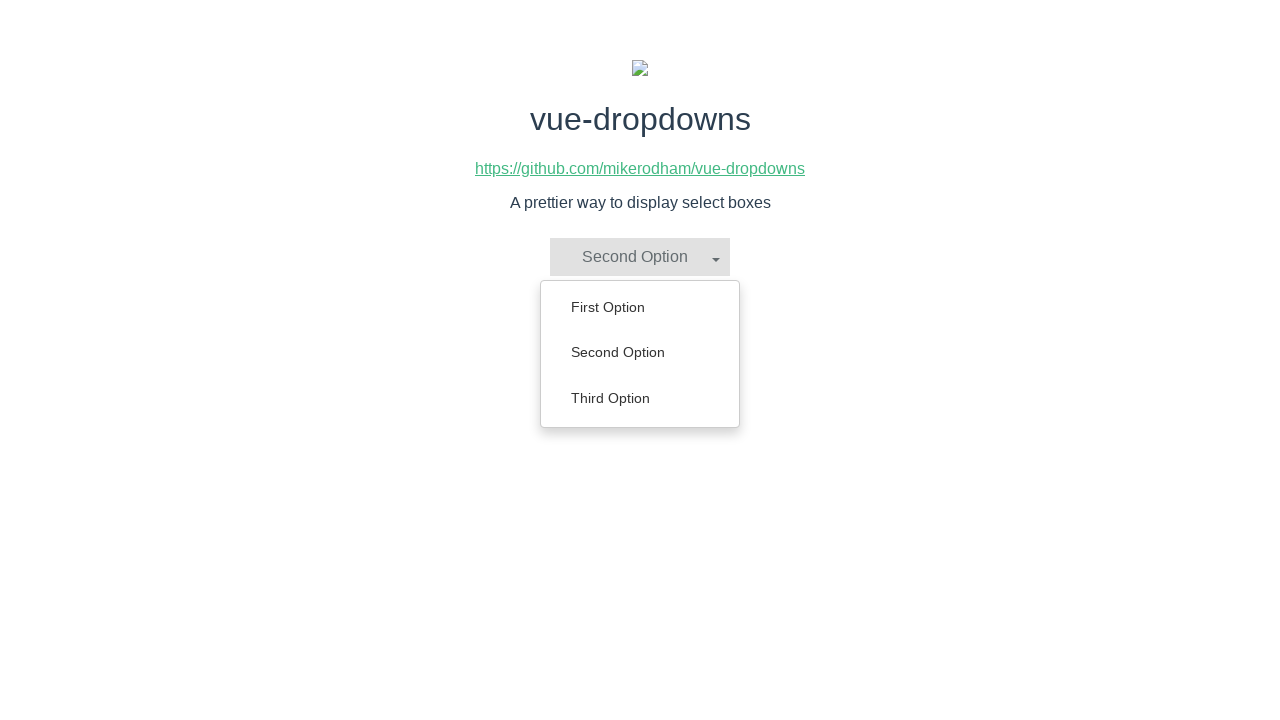

Dropdown menu items loaded
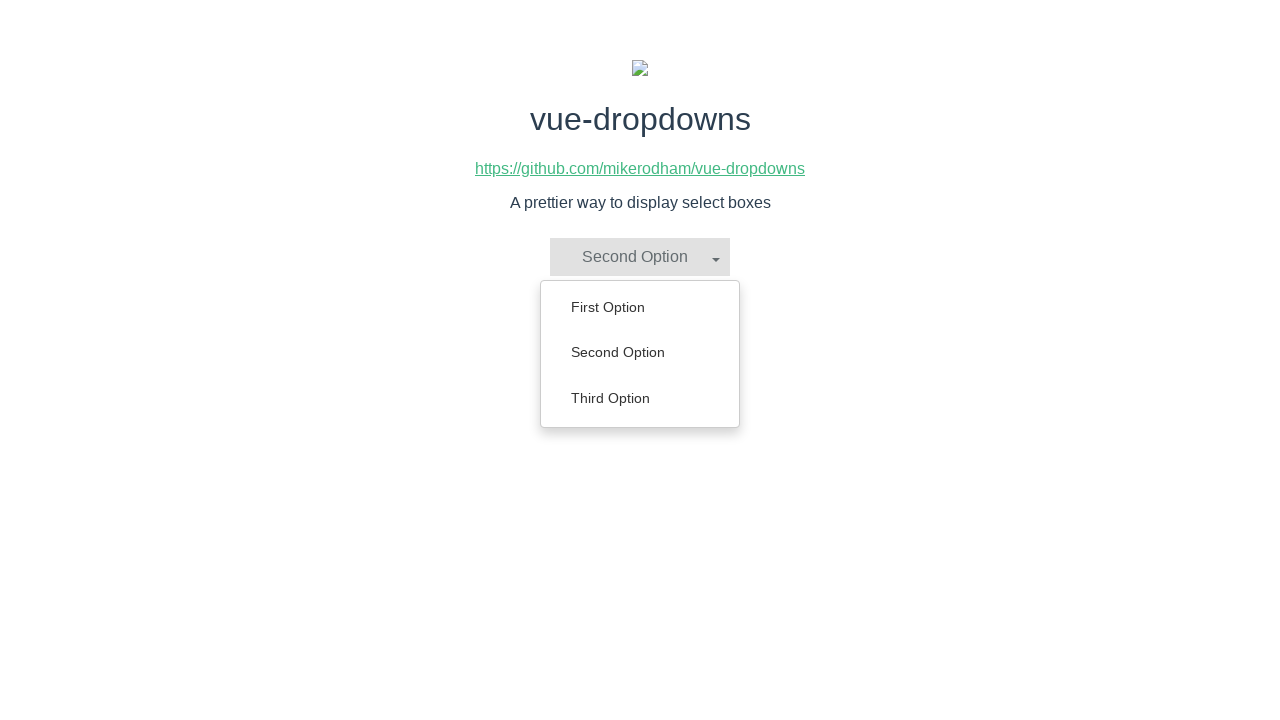

Selected 'First Option' from dropdown at (640, 307) on ul.dropdown-menu>li:has-text('First Option')
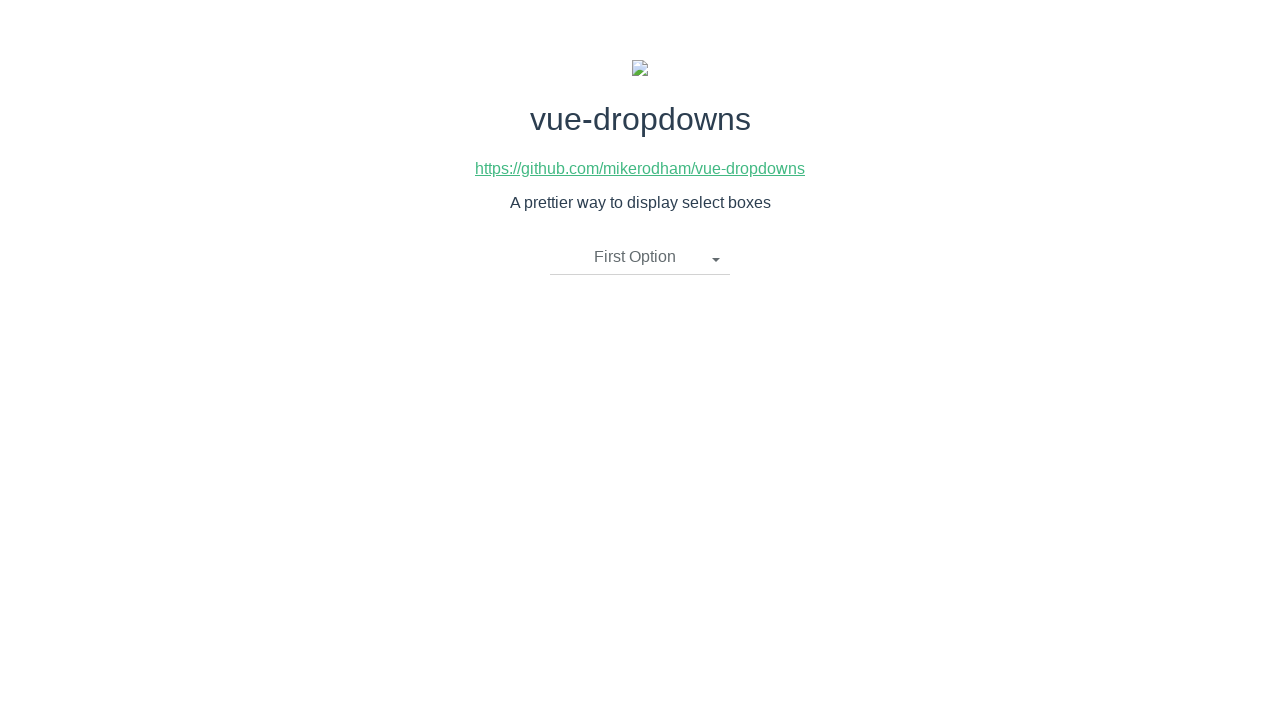

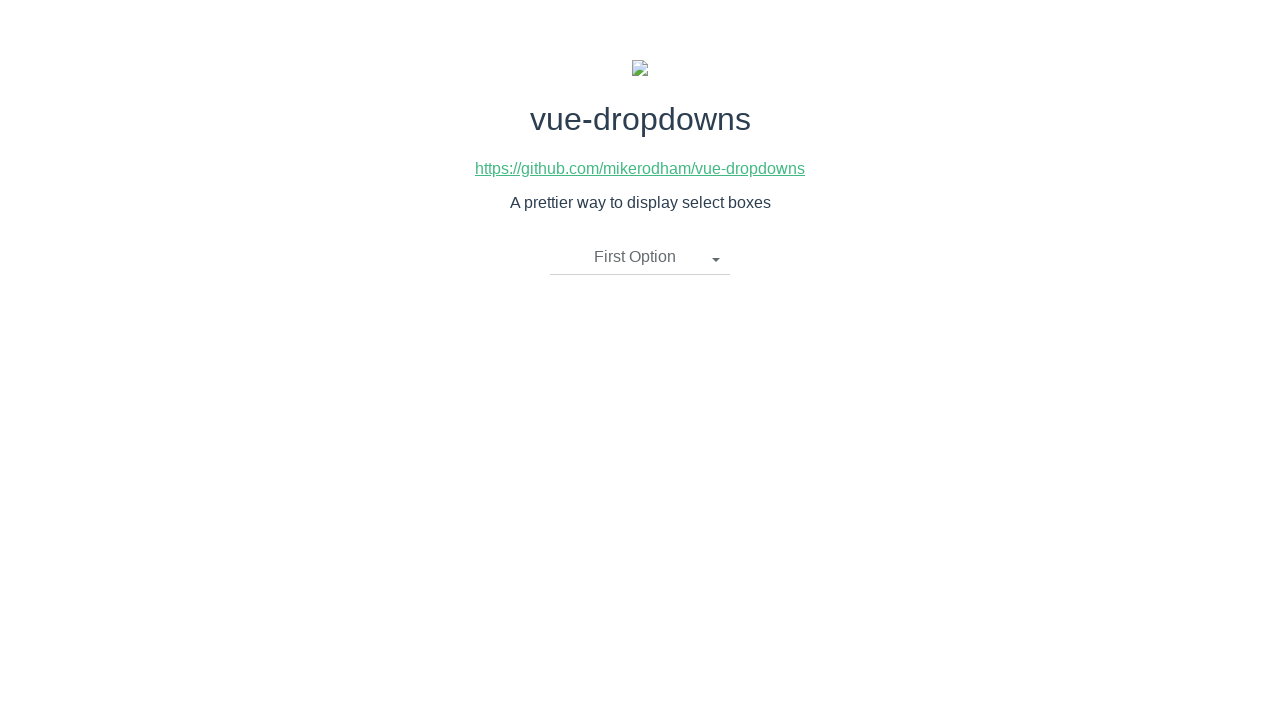